Tests drag and drop functionality on jQuery UI demo page by dragging an element to a drop target, and then performing a drag with offset

Starting URL: https://jqueryui.com/droppable/

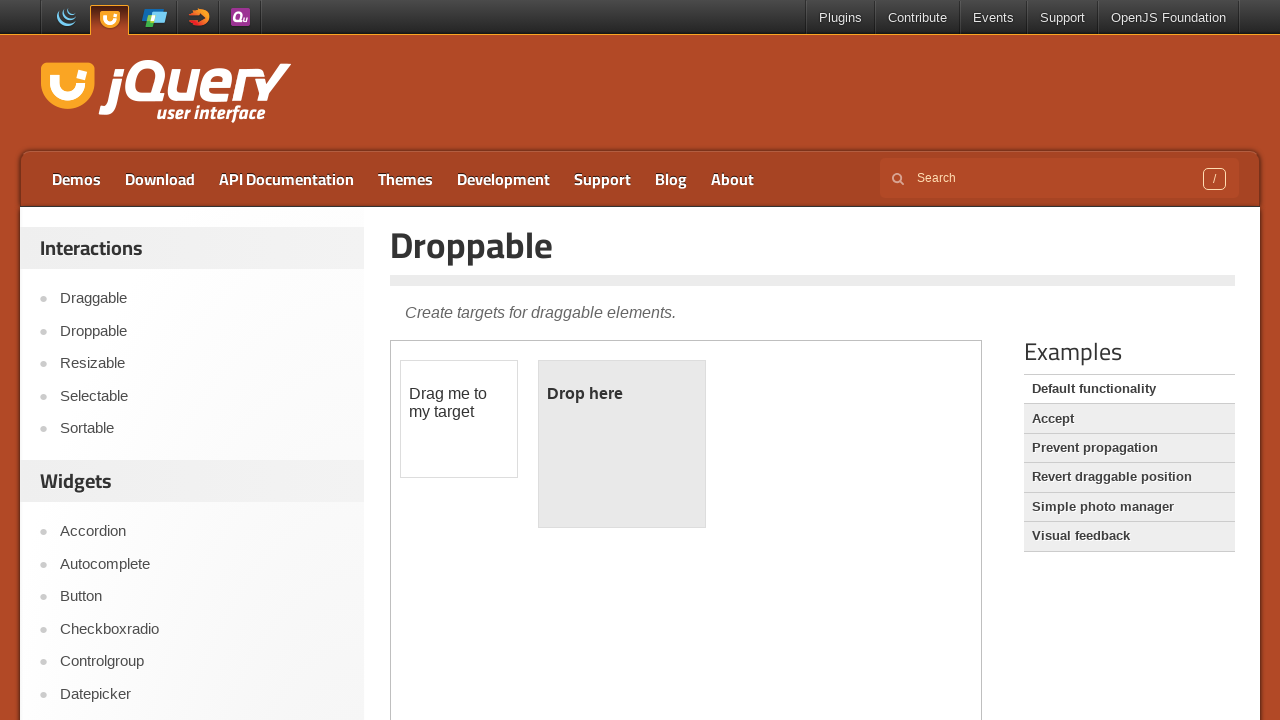

Located demo iframe
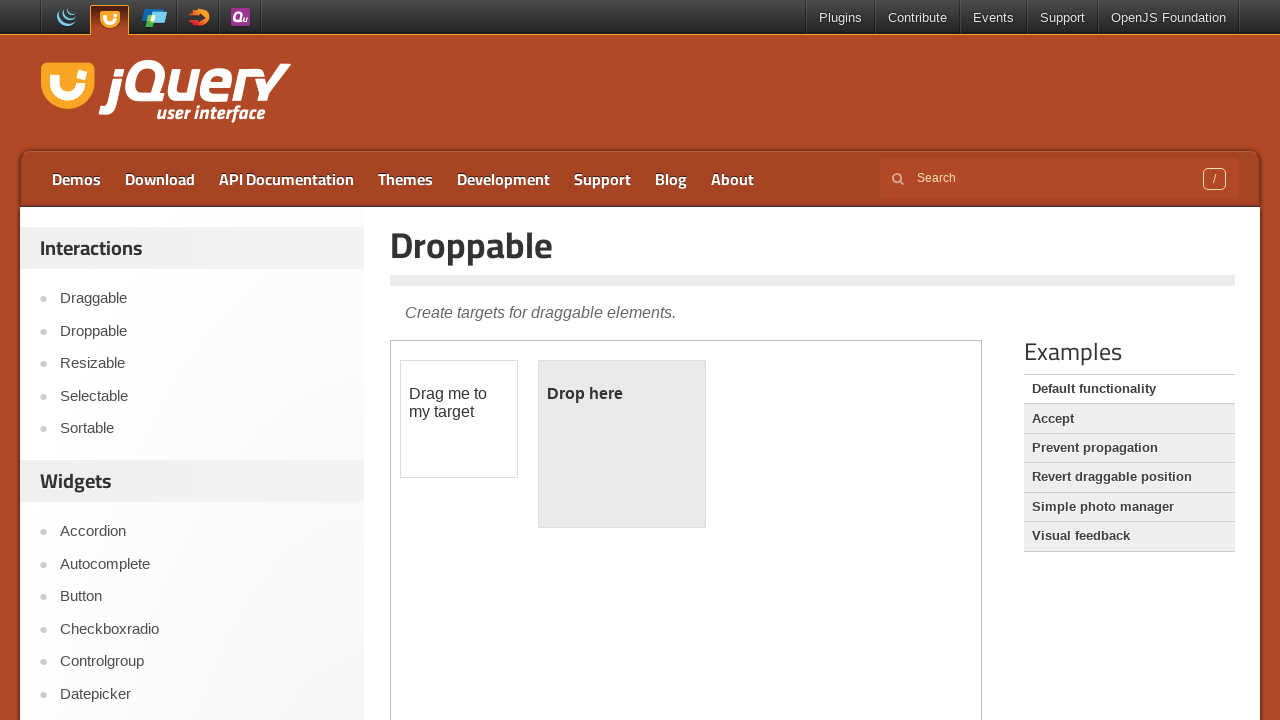

Located draggable source element
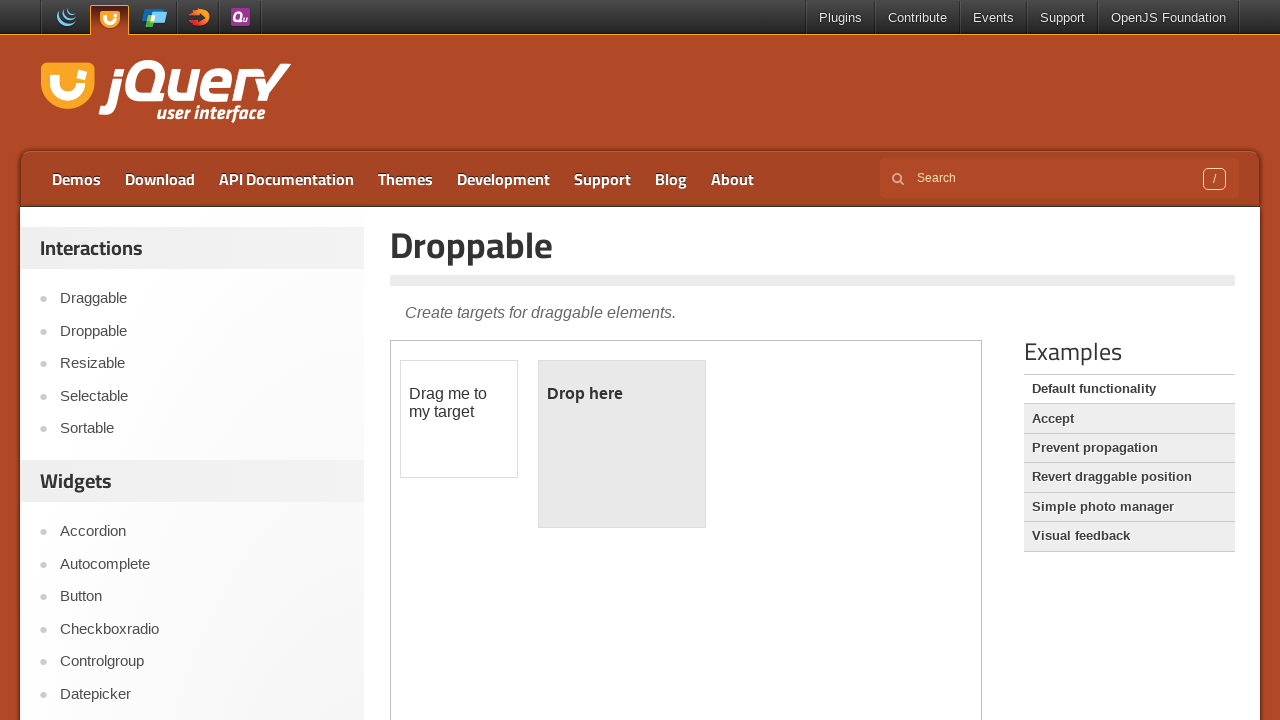

Located droppable target element
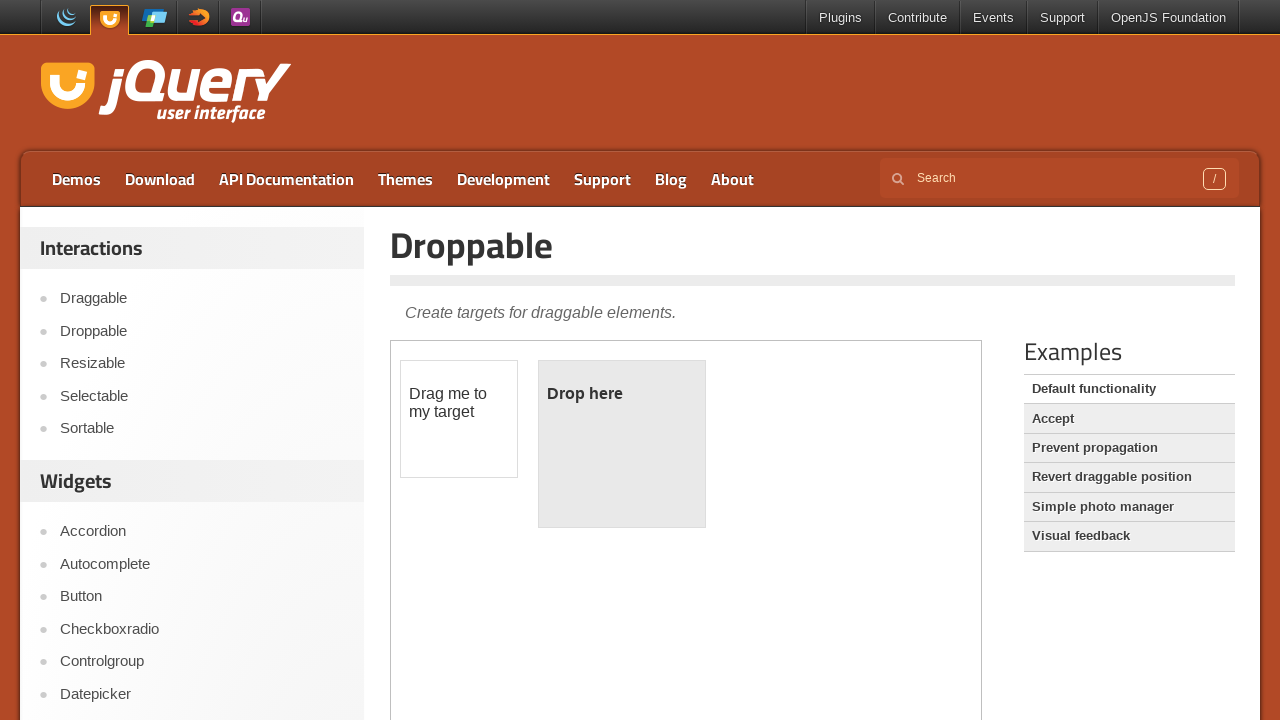

Dragged source element to target element at (622, 444)
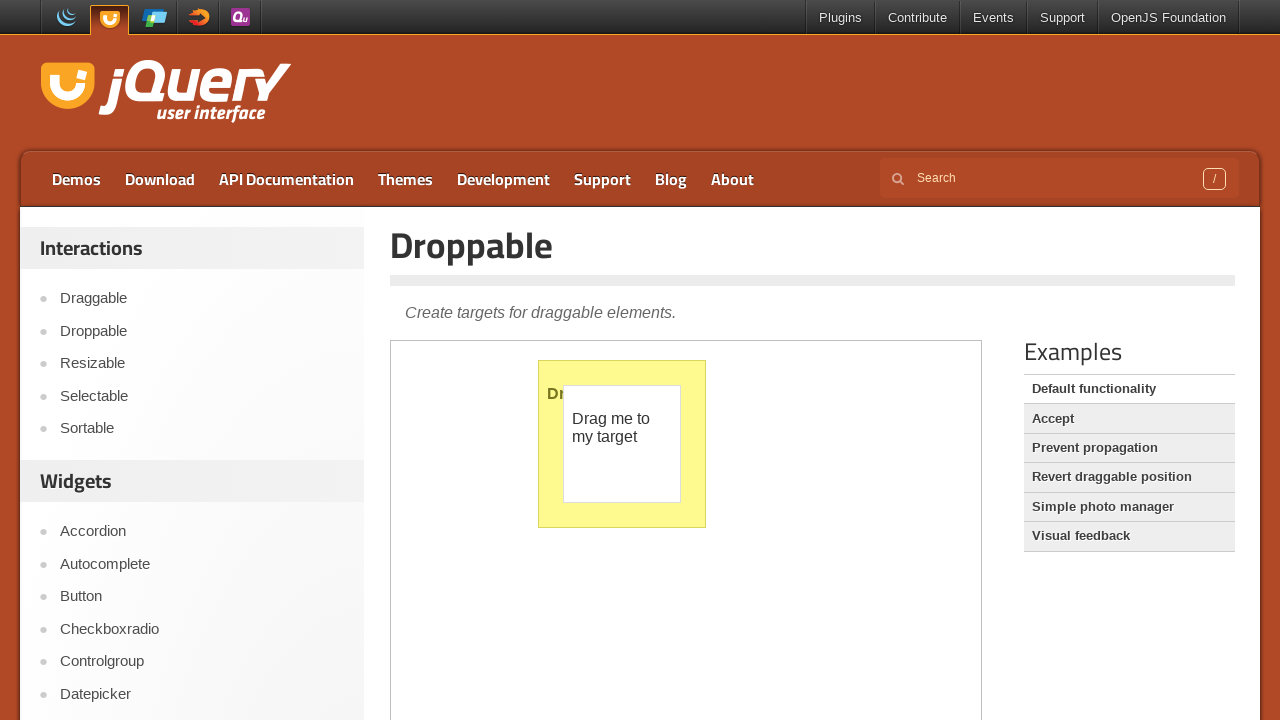

Waited 1 second to observe drag and drop result
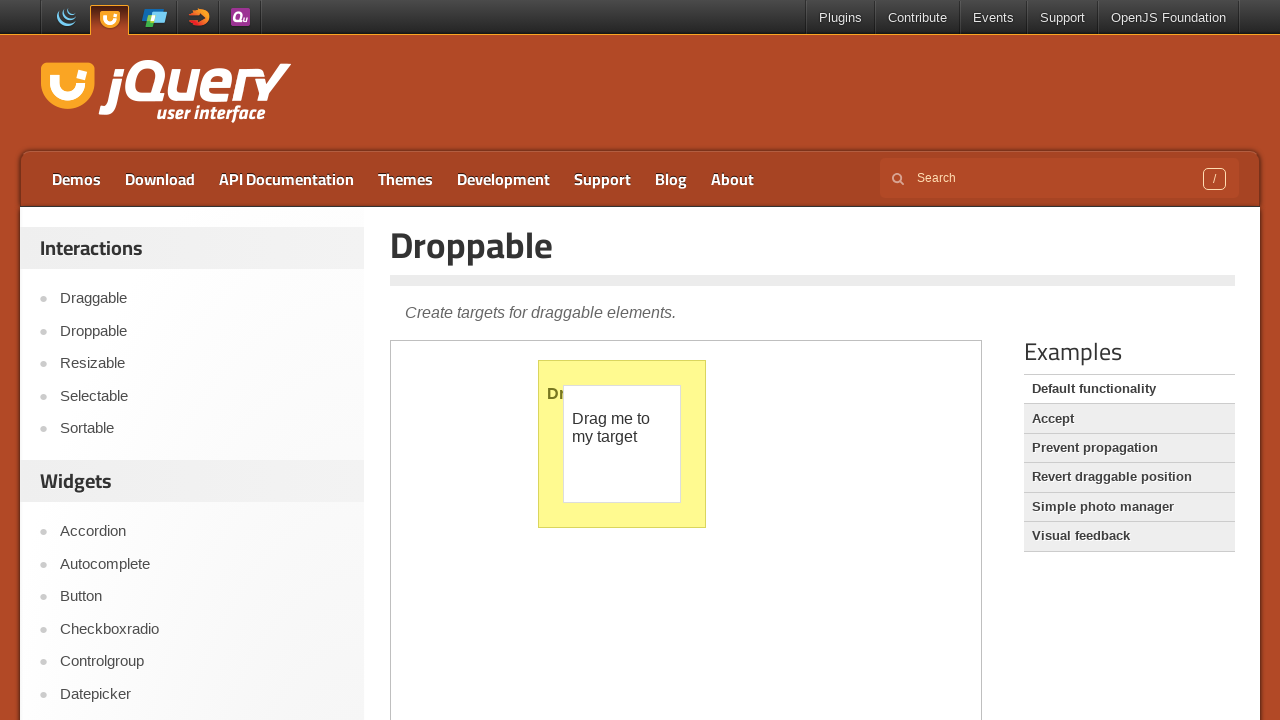

Retrieved bounding box of source element
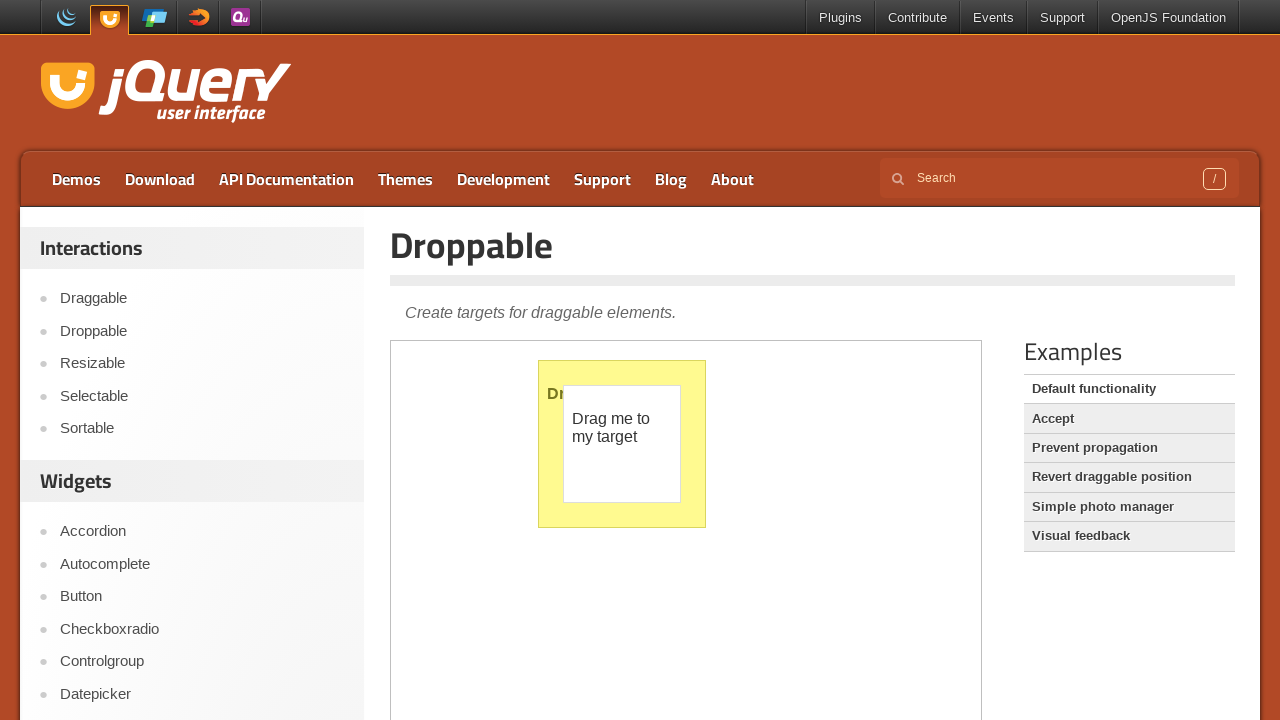

Moved mouse to center of source element at (622, 444)
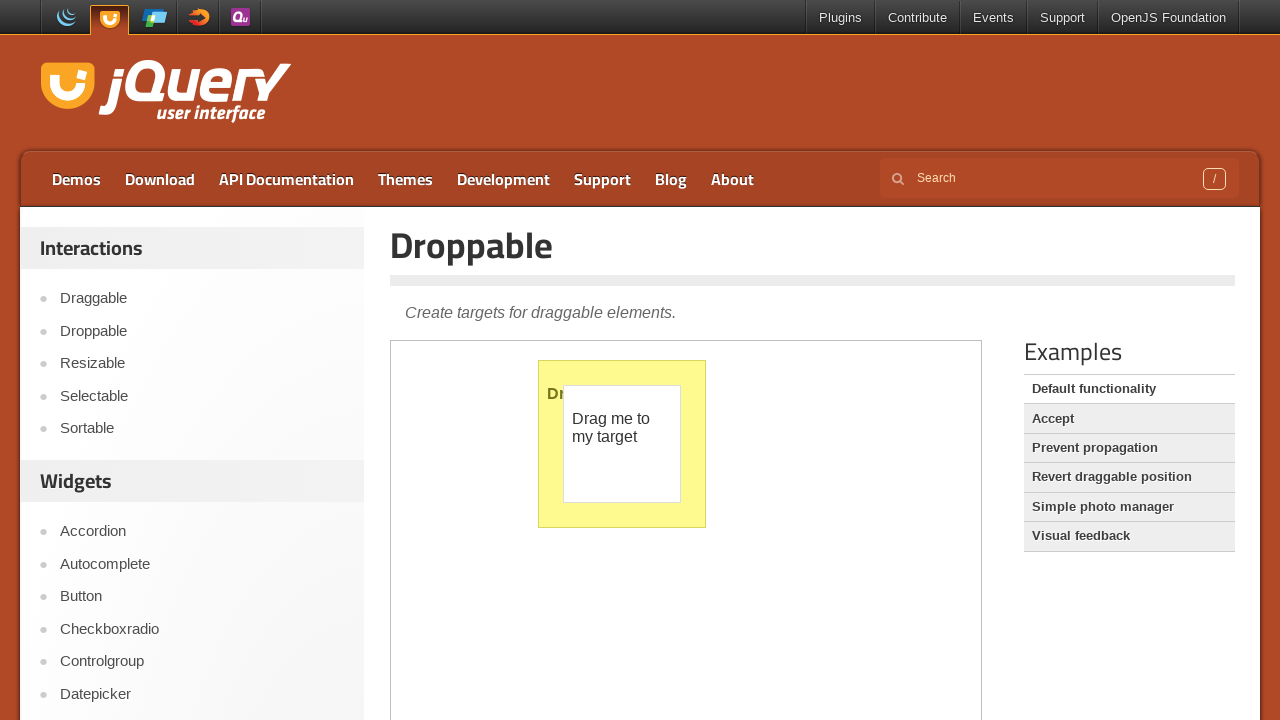

Pressed mouse button down at (622, 444)
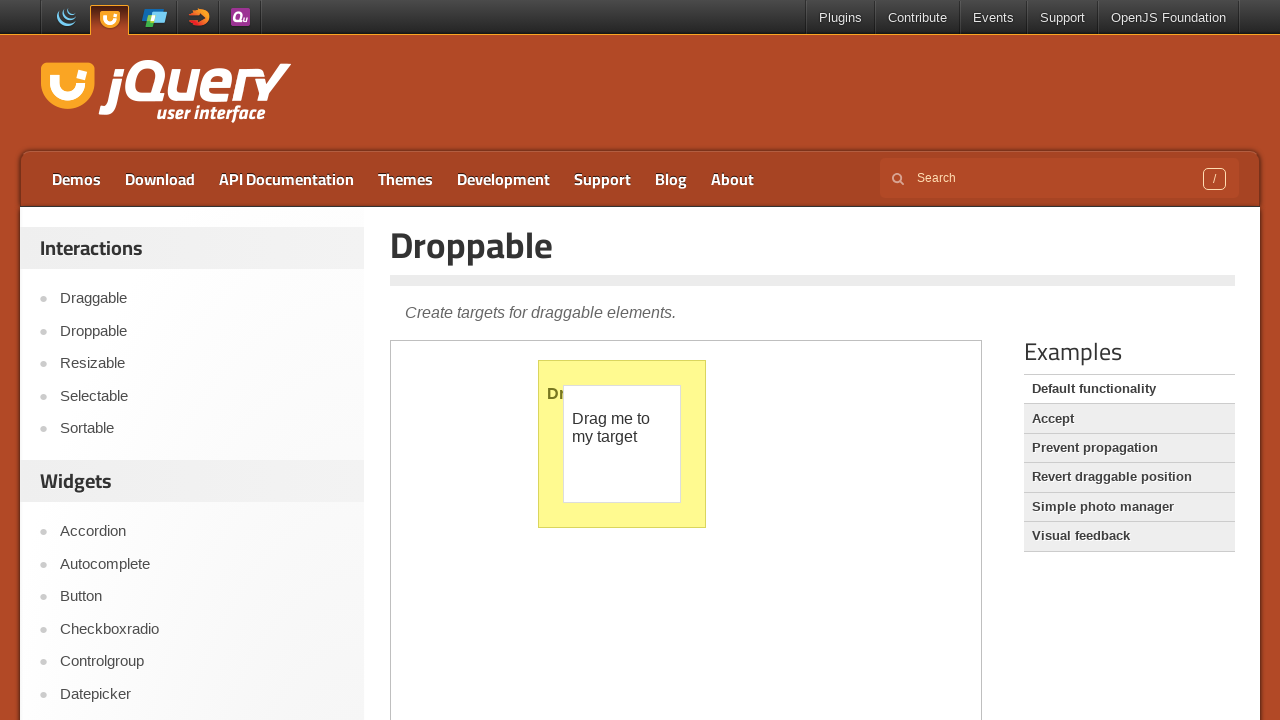

Moved mouse 100px offset in x and y direction at (722, 544)
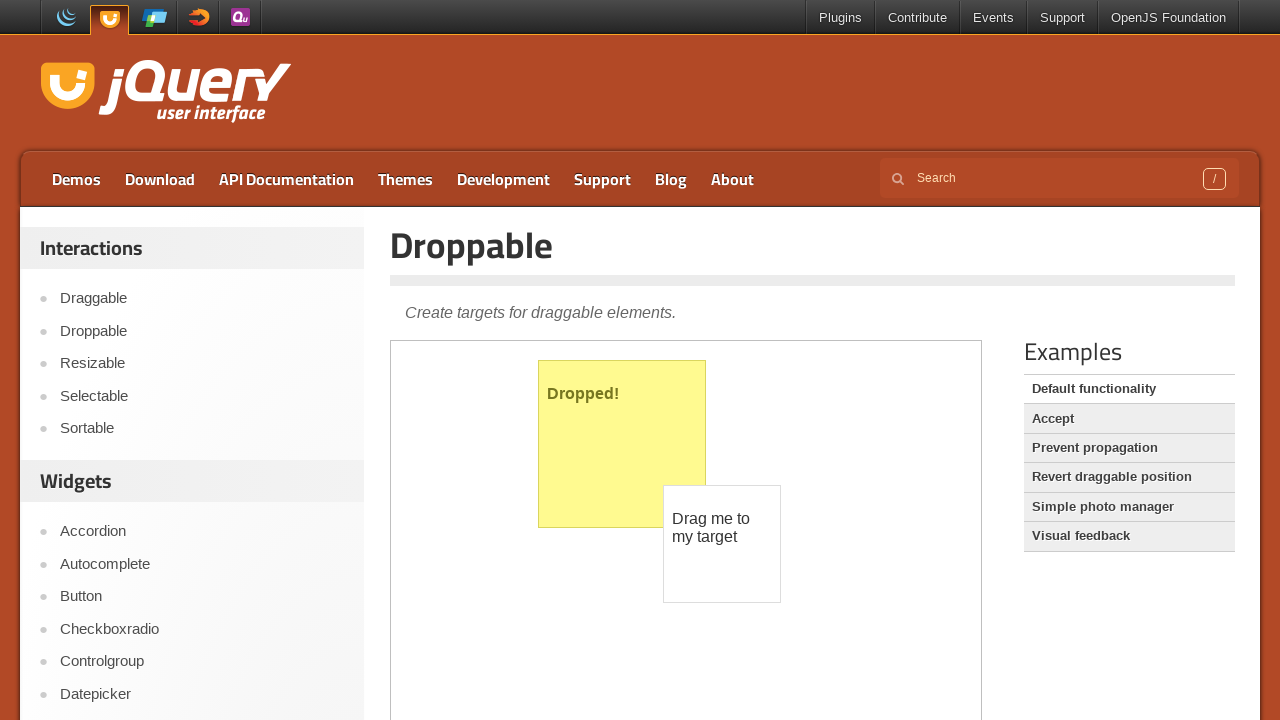

Released mouse button to complete drag with offset at (722, 544)
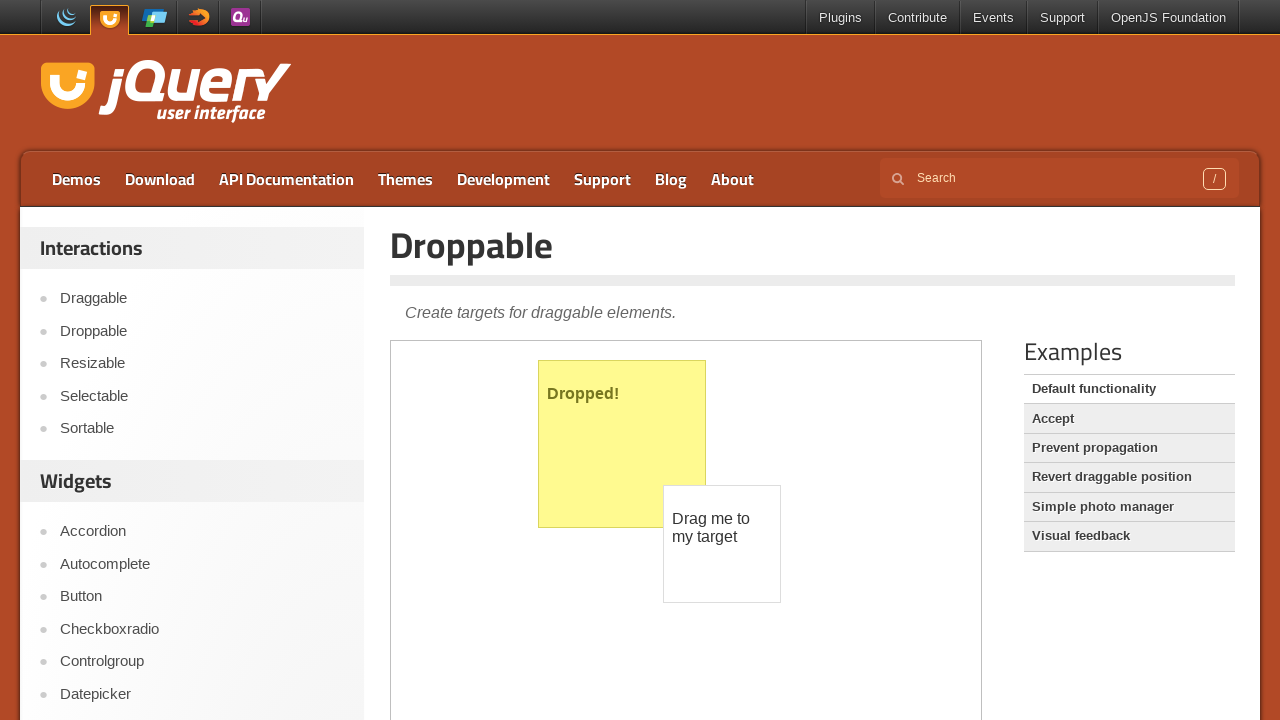

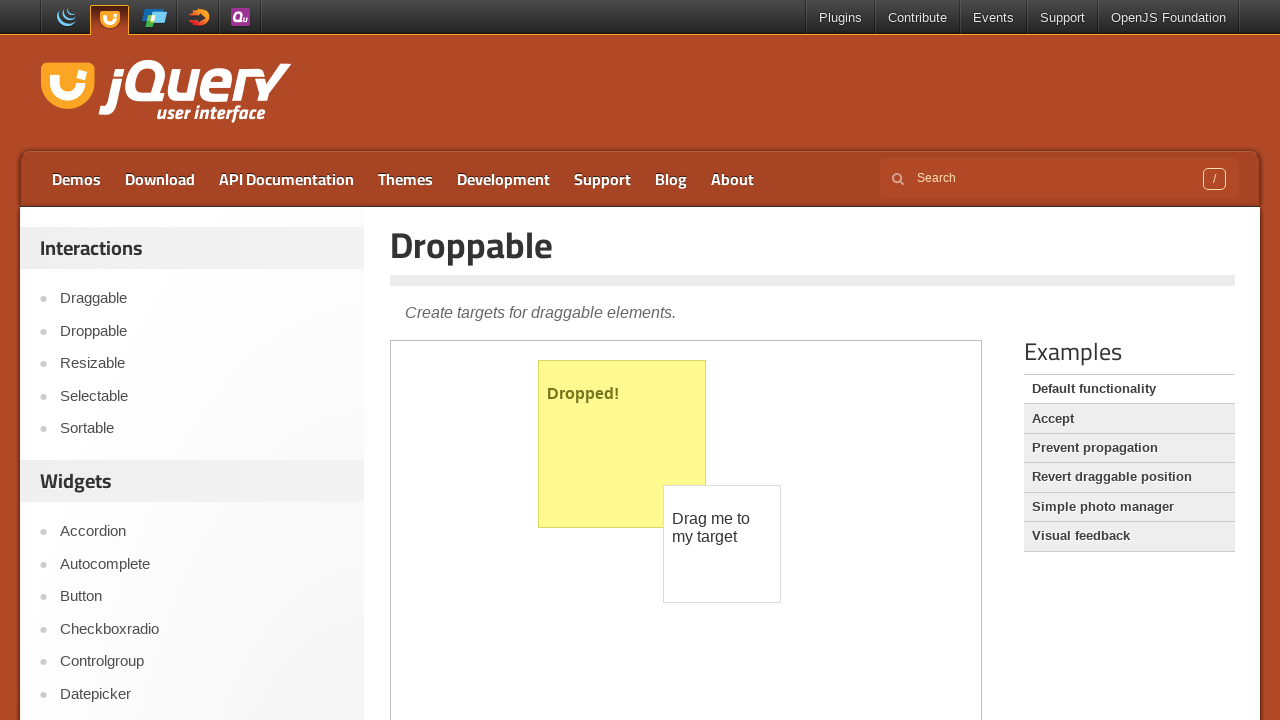